Tests pagination navigation in a Power BI report by waiting for the report to load and clicking through multiple pages using the next page navigation button.

Starting URL: https://app.powerbi.com/view?r=eyJrIjoiZjdkZDRmOTQtNmUwMC00MmM5LWFjZmEtYjFiZjA0MjM0ZjJmIiwidCI6ImVkNjkzYWIxLTFhZGQtNDJhMy04NzY1LWJjMjkzYjU4ZmQyMiJ9

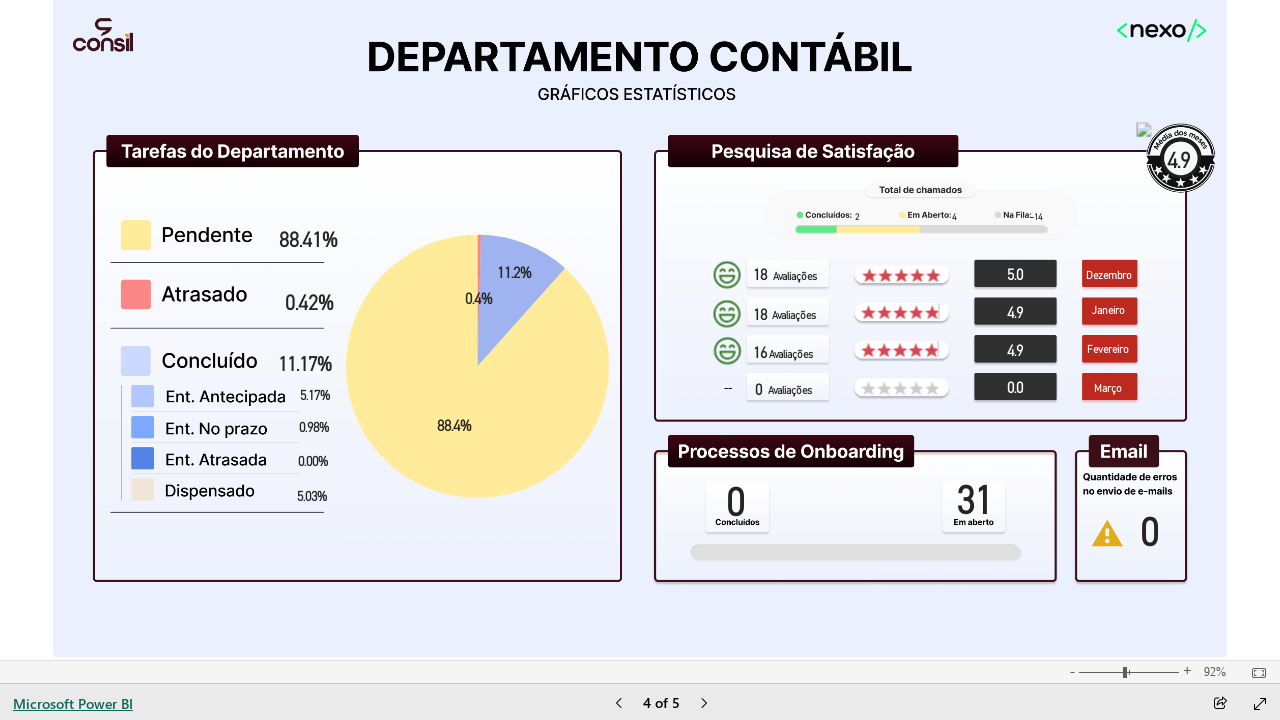

Waited for Power BI report to reach networkidle load state
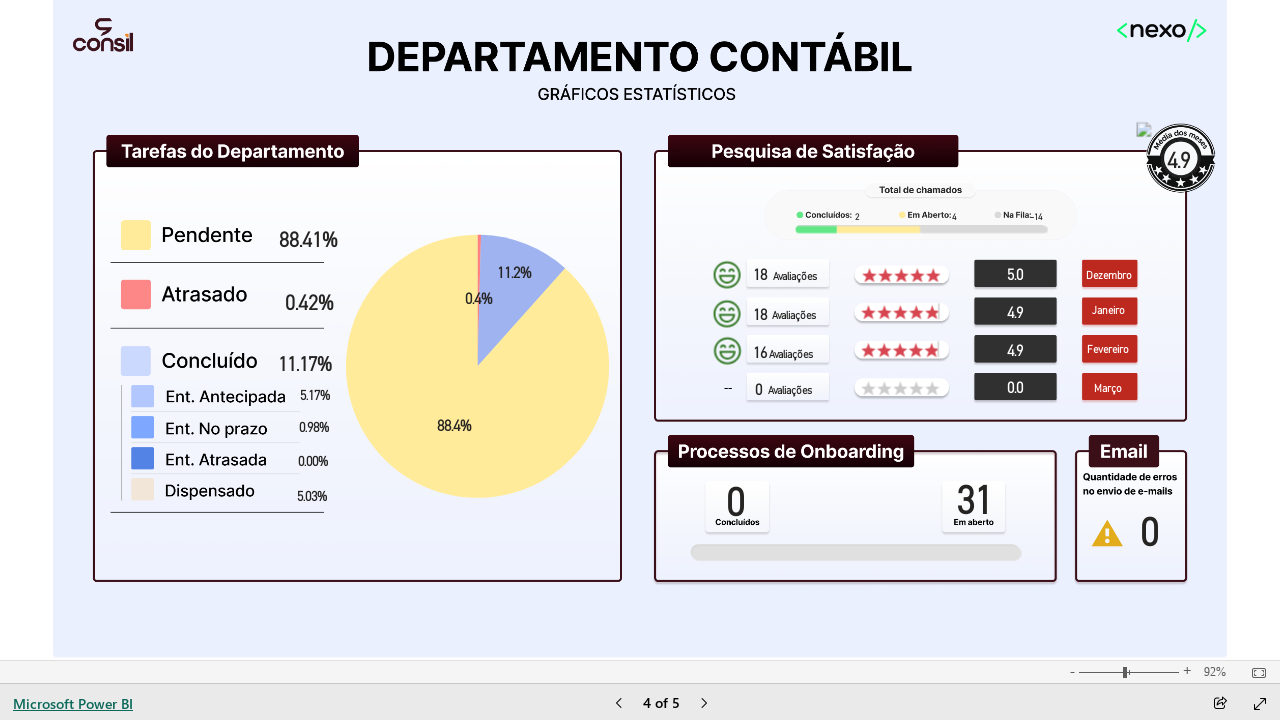

Waited 15 seconds for report elements to stabilize
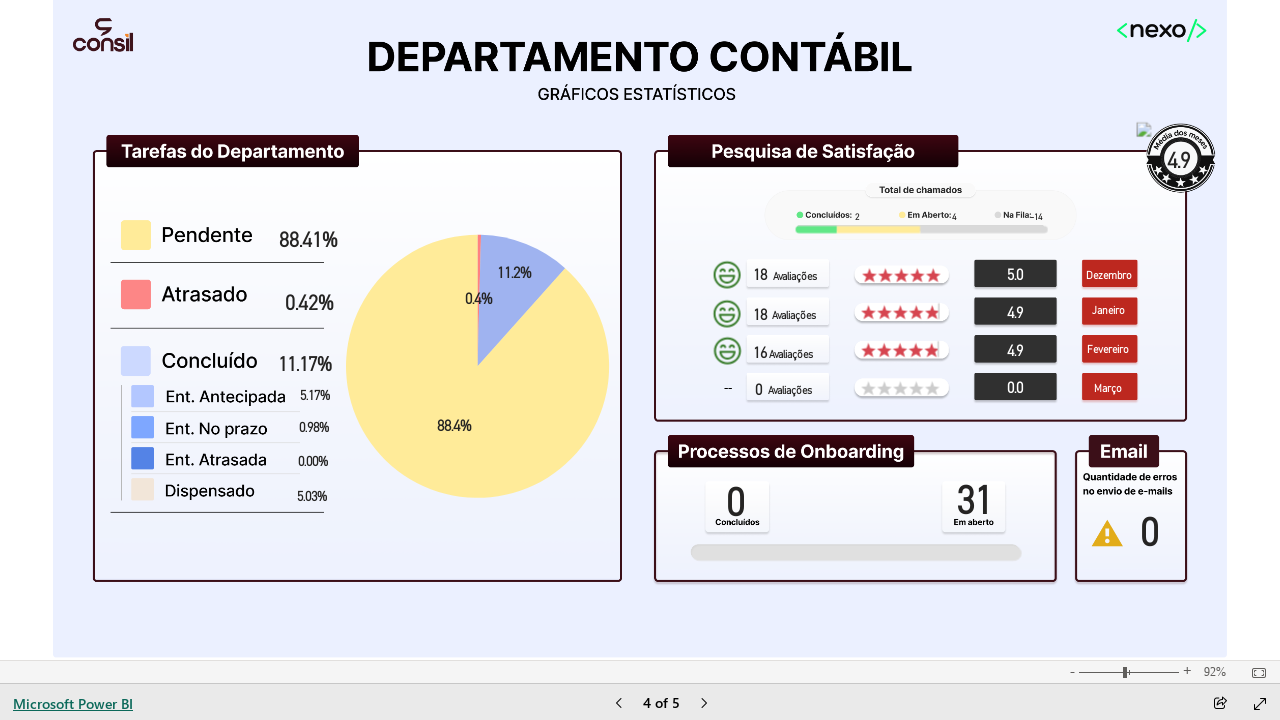

Navigation chevron button appeared, indicating report is ready
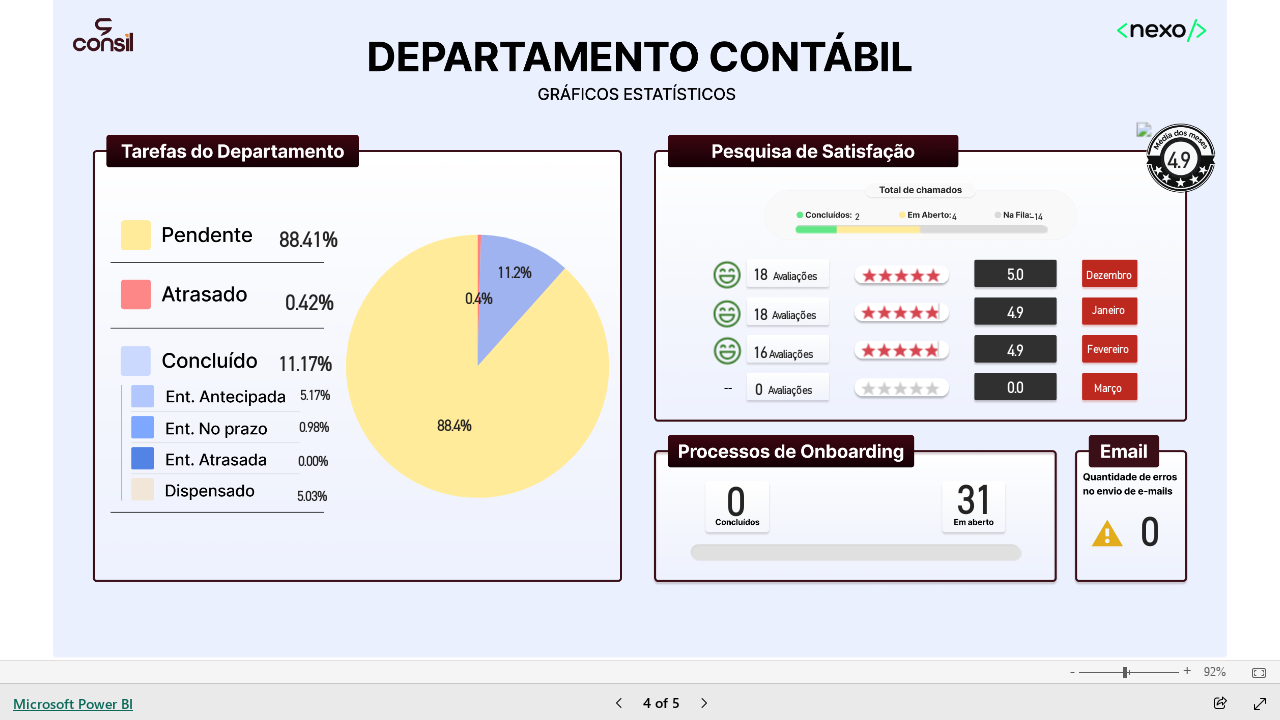

Waited 3 seconds for page 1 content to stabilize
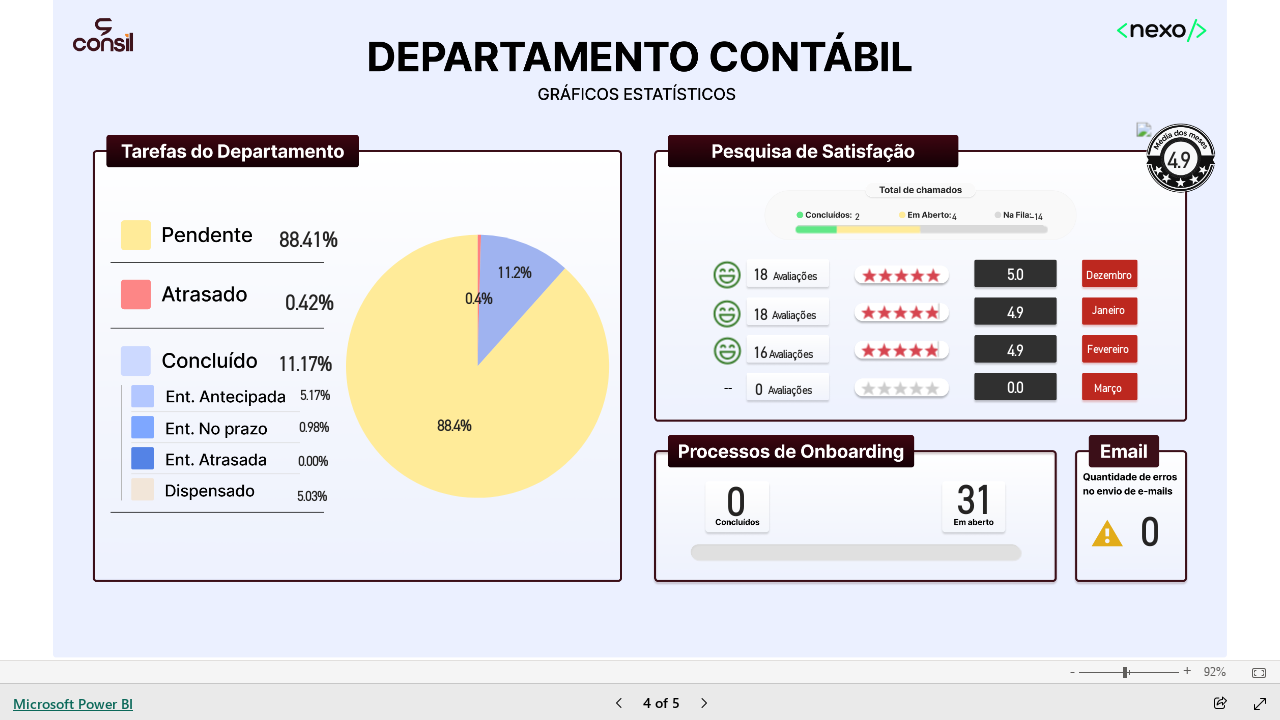

Clicked next page button to navigate from page 1 at (704, 703) on i.glyphicon.glyph-small.pbi-glyph-chevronrightmedium.middleIcon.active >> nth=0
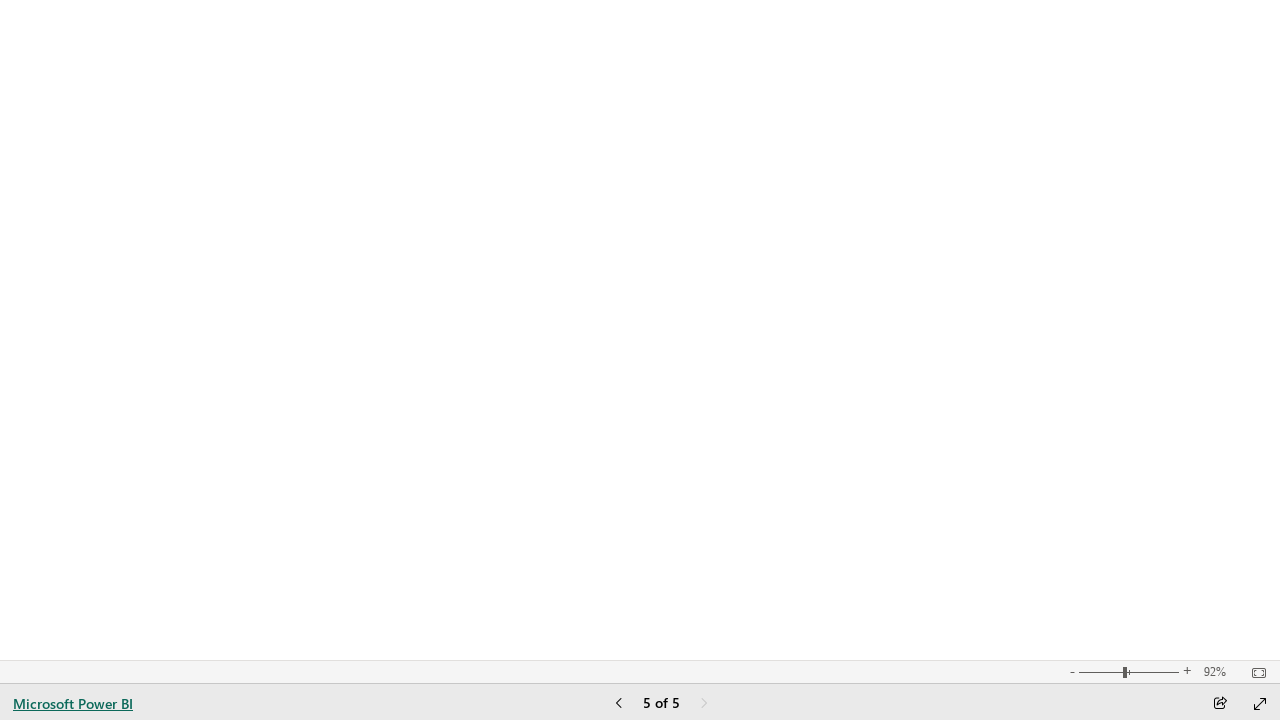

Waited 3 seconds for page 2 to load
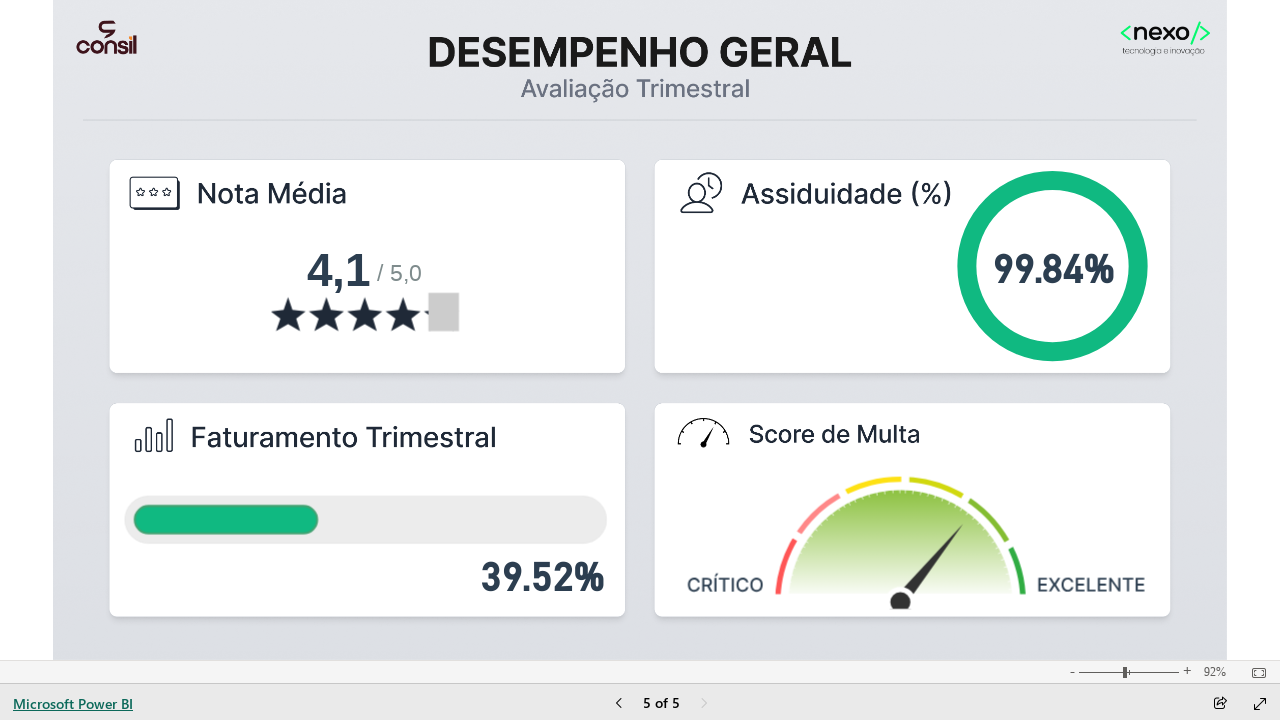

Waited 3 seconds for page 2 content to stabilize
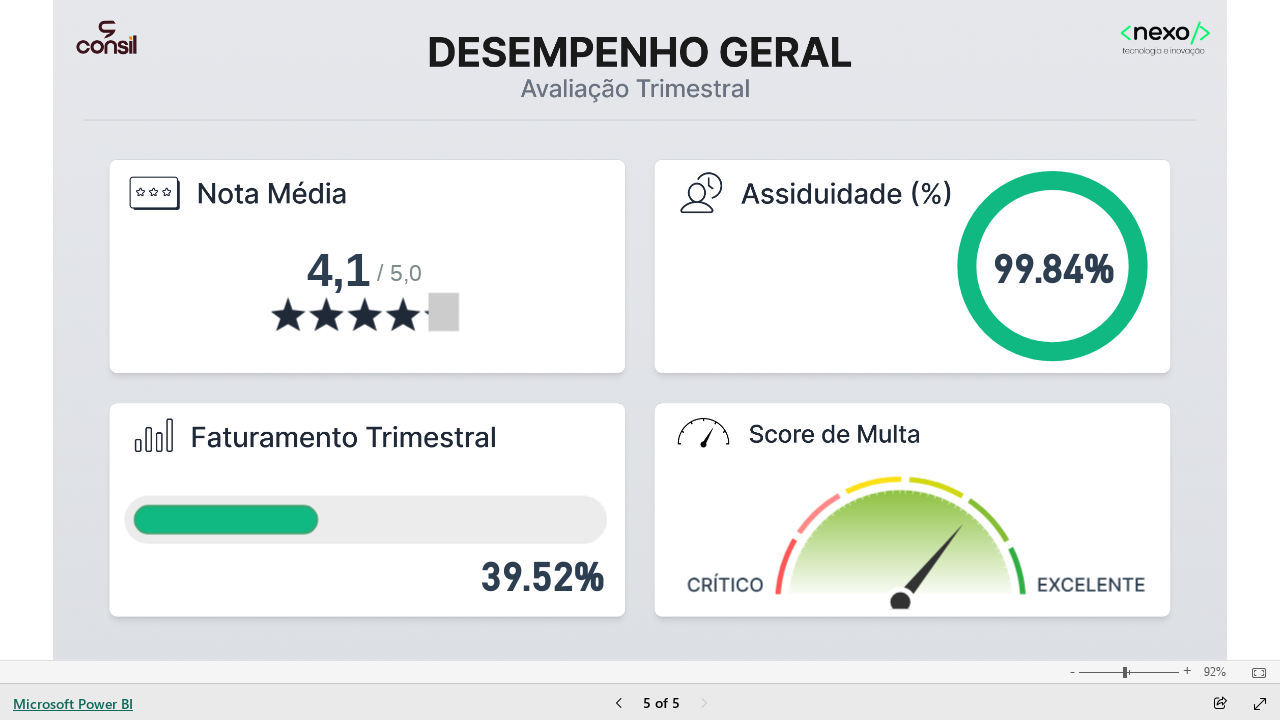

No navigation button found, report appears to be single page
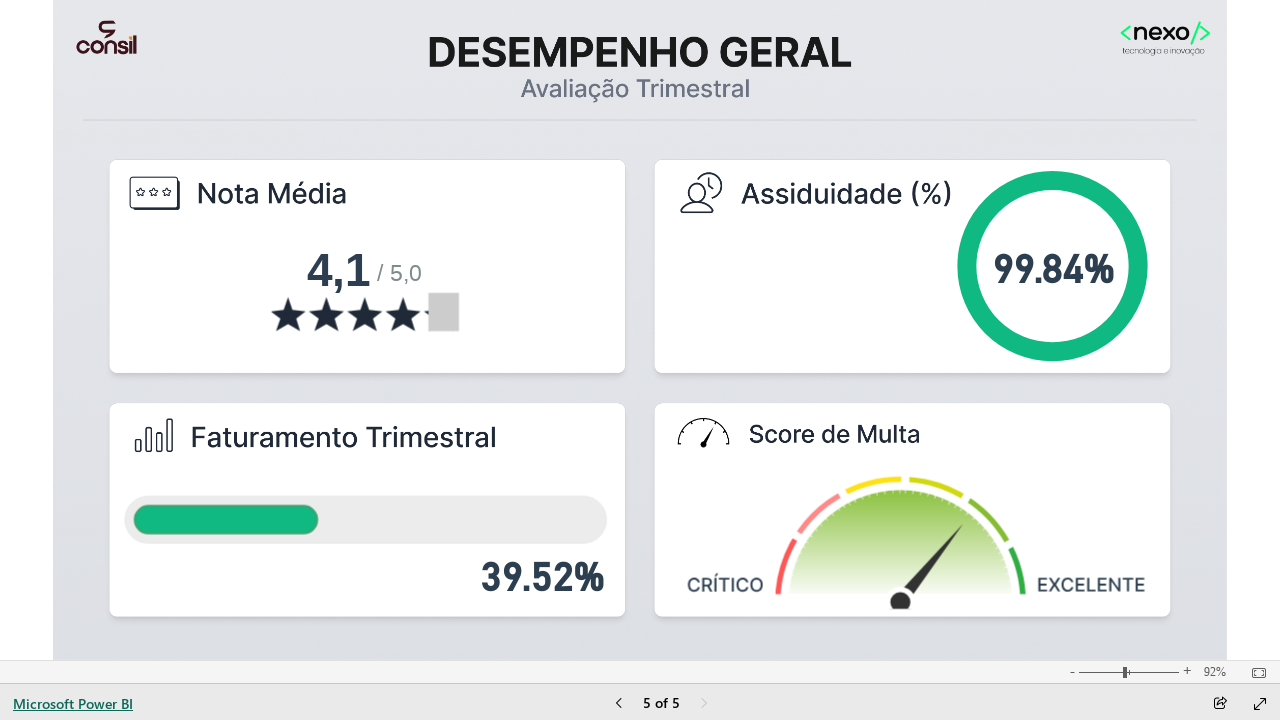

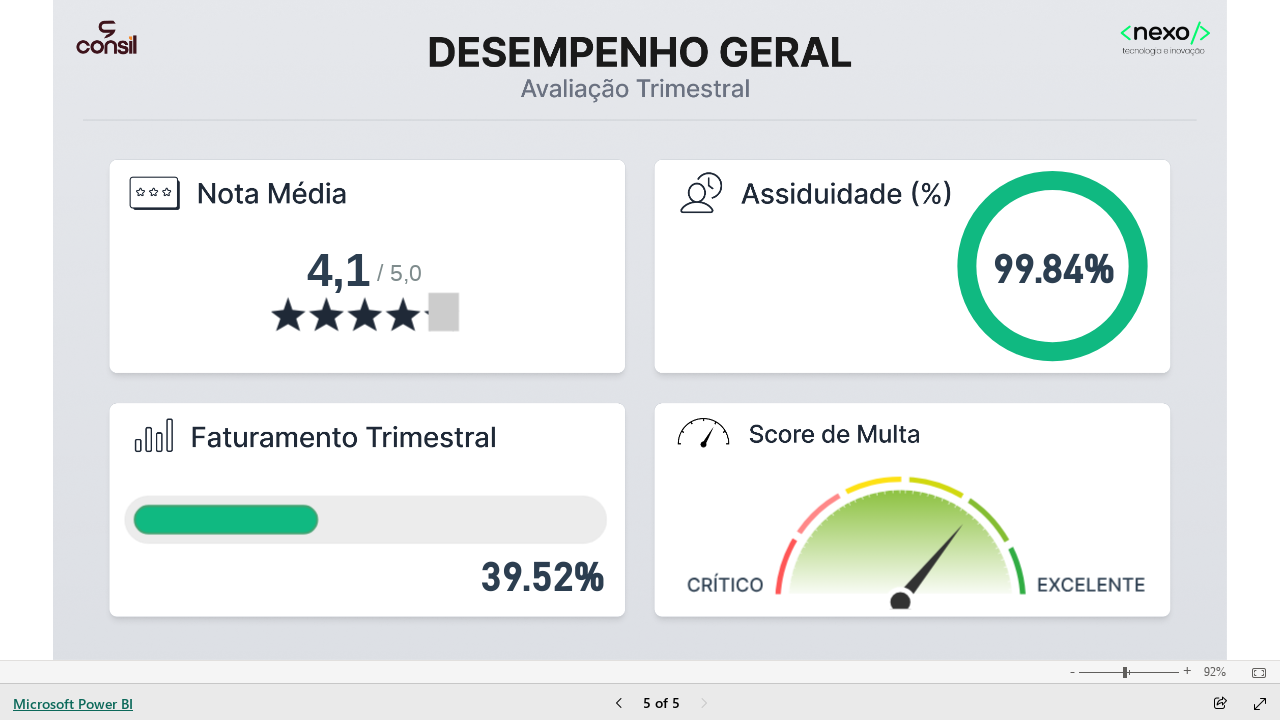